Waits for a price condition to be met, clicks a button, solves a mathematical calculation, and submits the answer

Starting URL: http://suninjuly.github.io/explicit_wait2.html

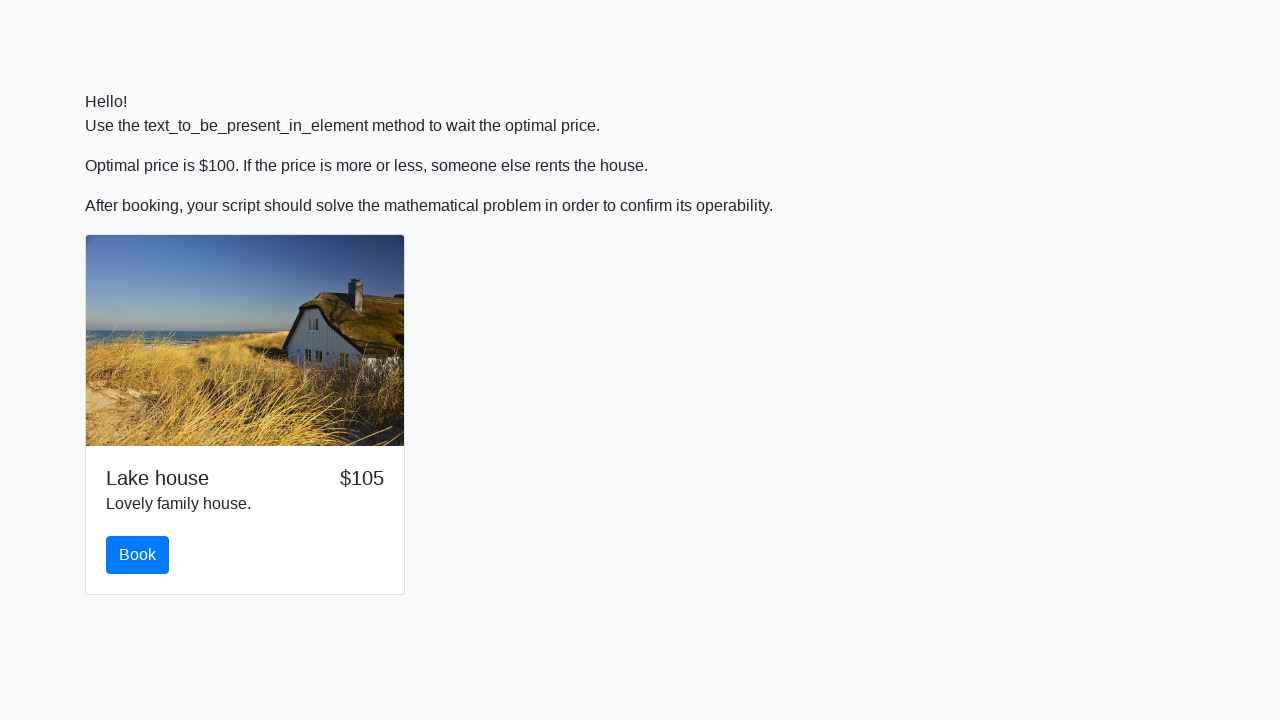

Waited for price to reach $100
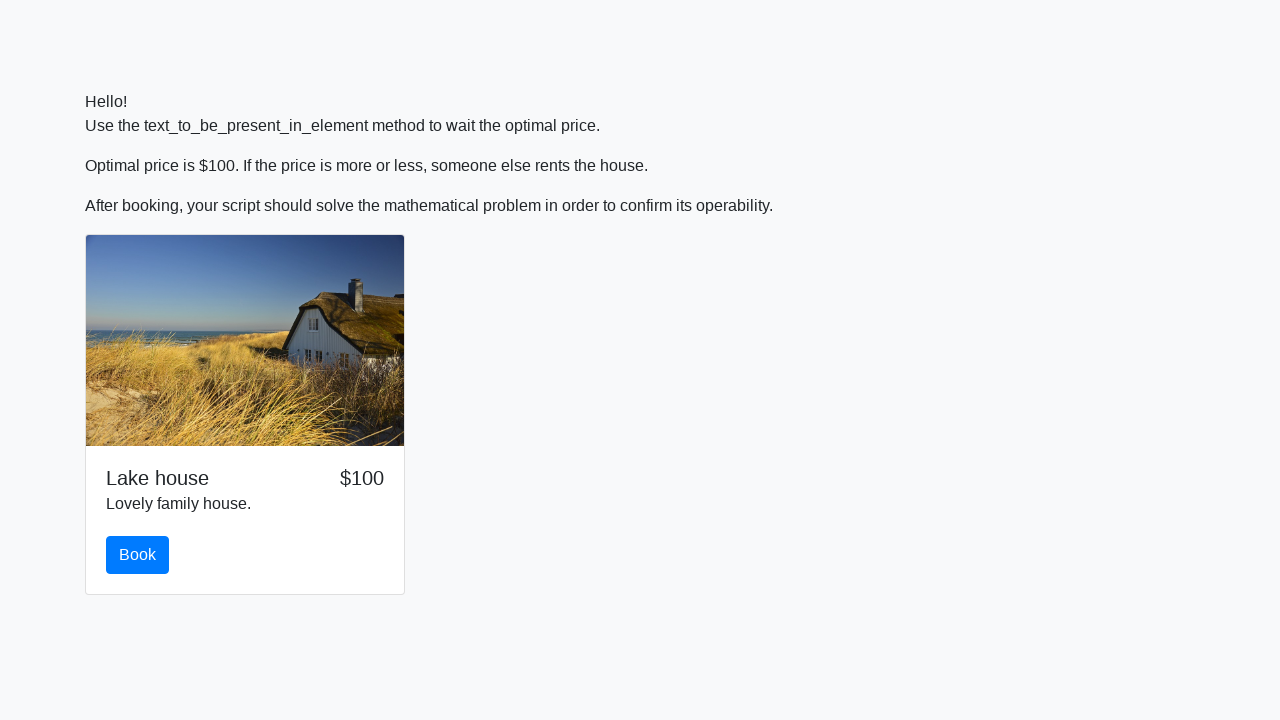

Clicked the Book button at (138, 555) on .btn.btn-primary
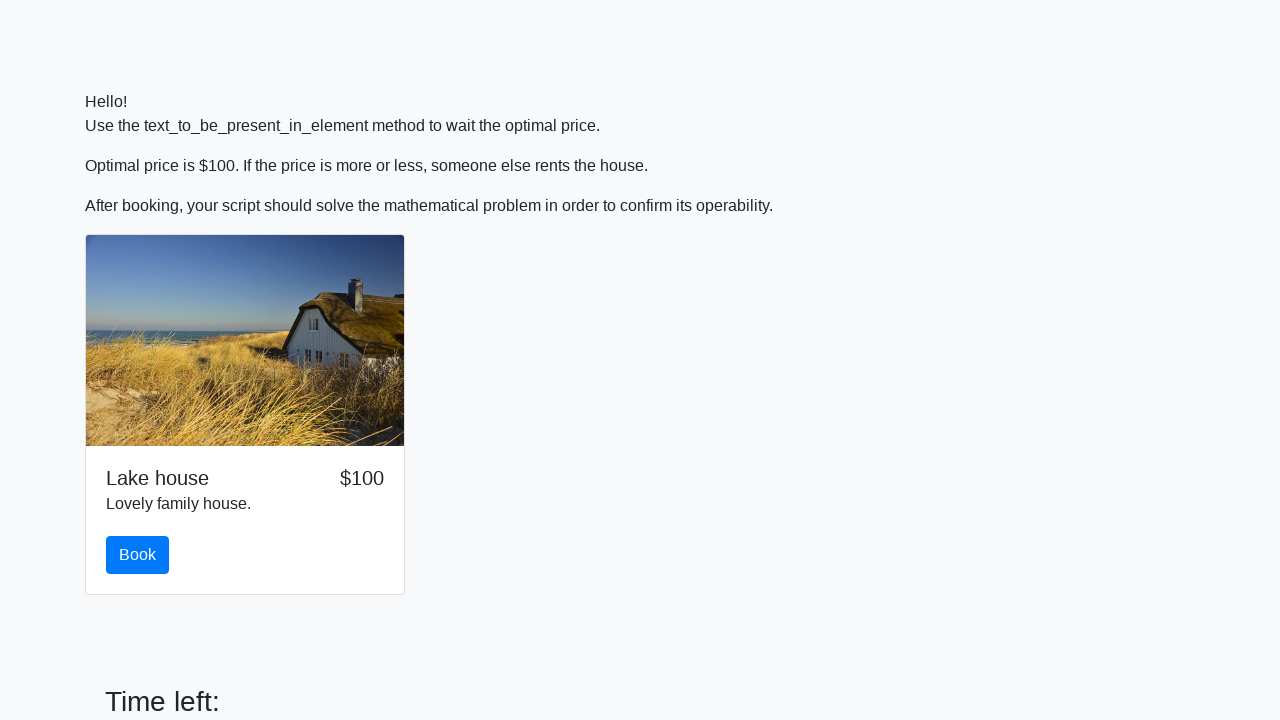

Retrieved the value of x from the page
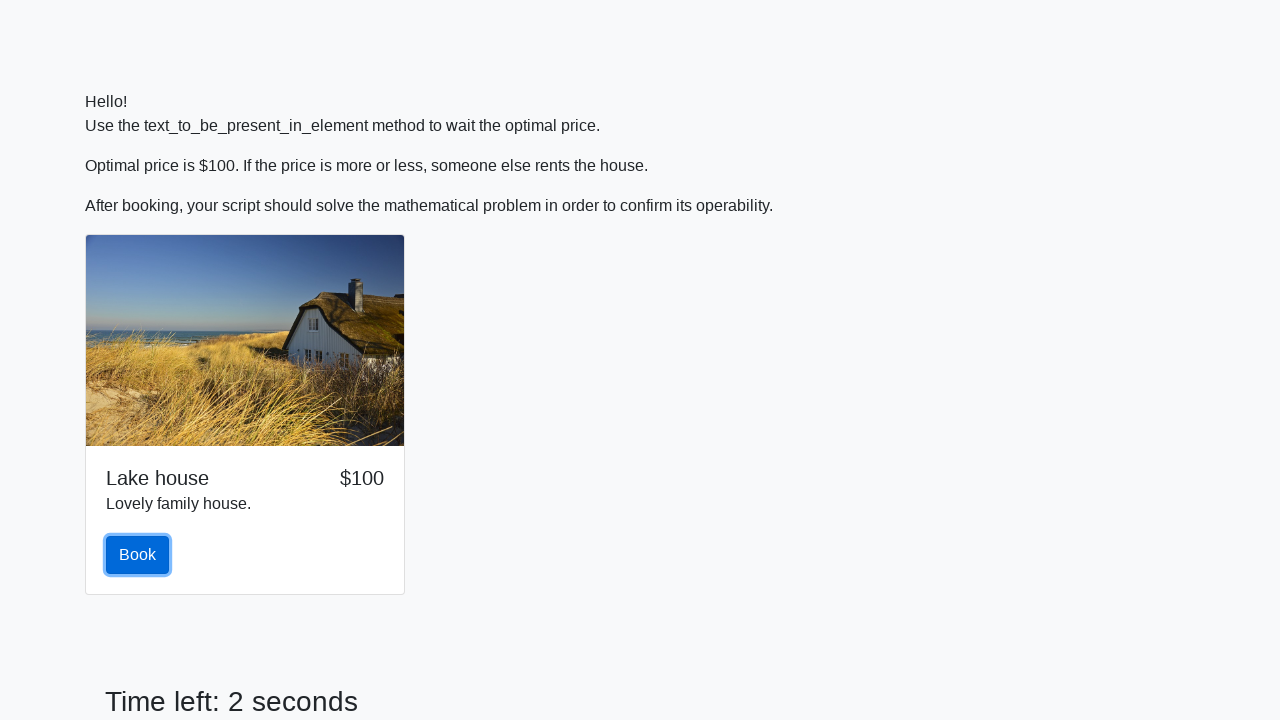

Converted x to integer
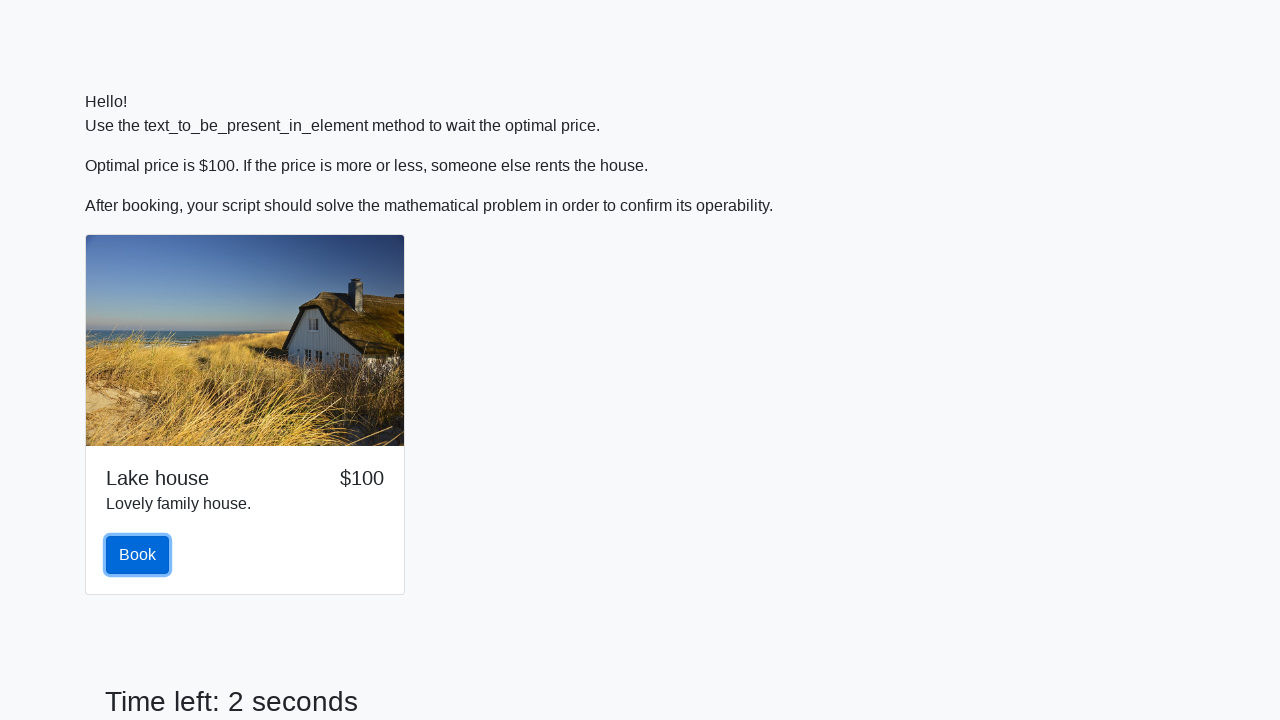

Calculated mathematical result: log(abs(12 * sin(168))) = 2.482075935869152
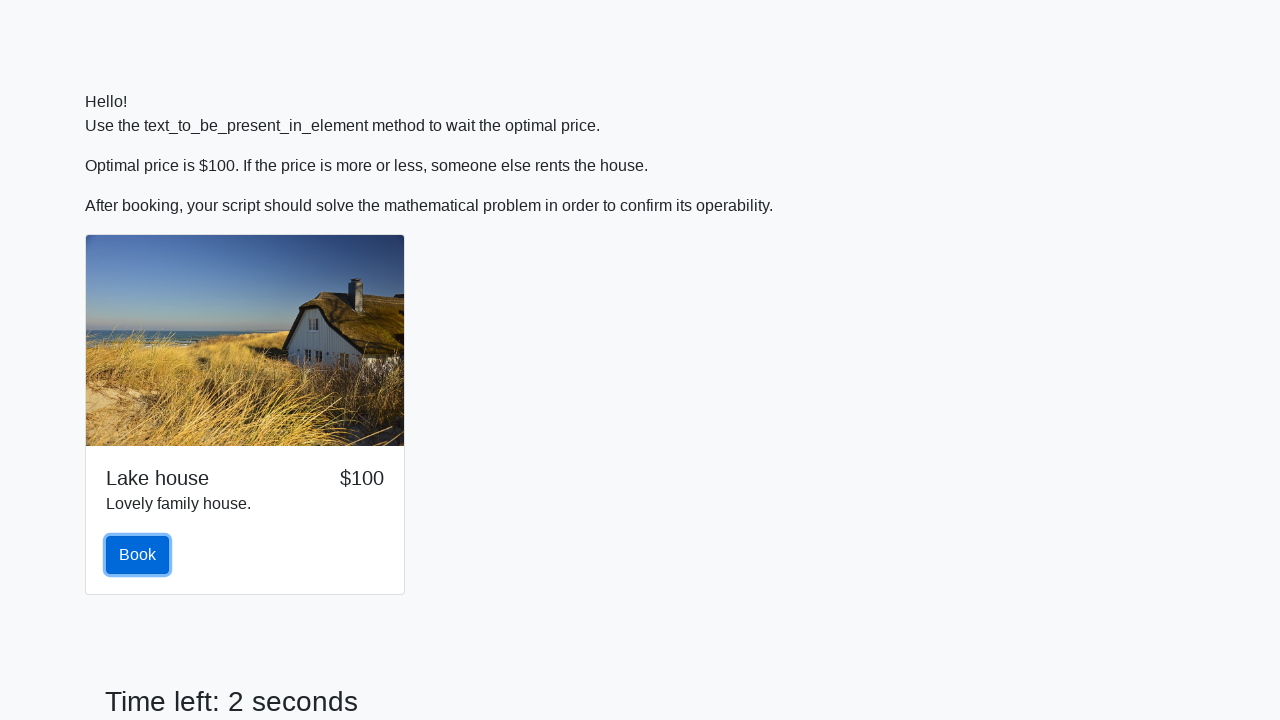

Filled answer field with calculated result on #answer
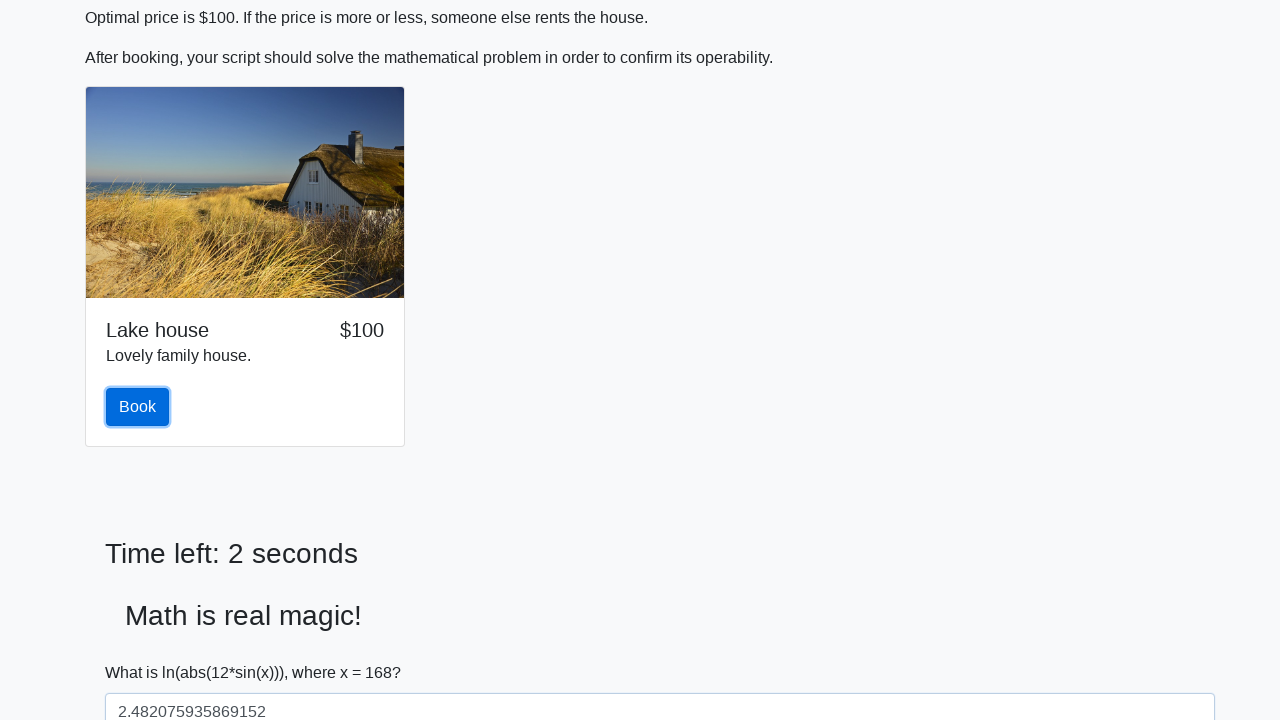

Clicked the solve button to submit answer at (143, 651) on #solve
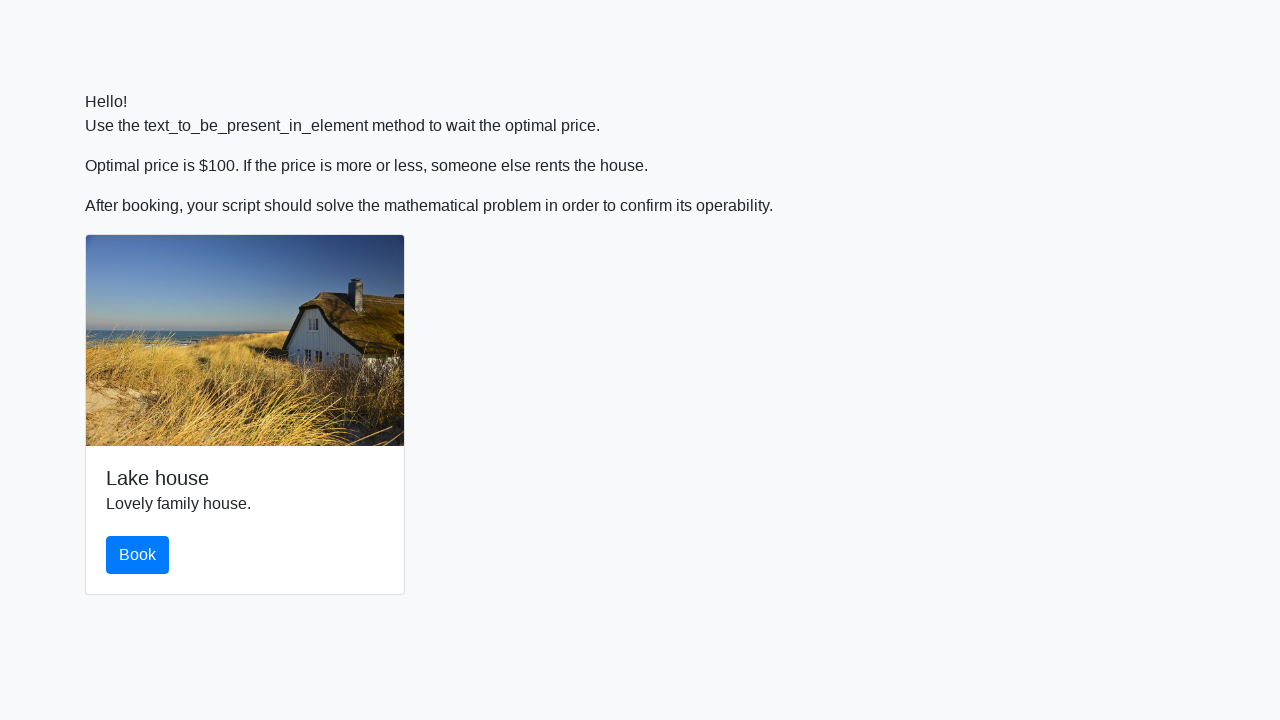

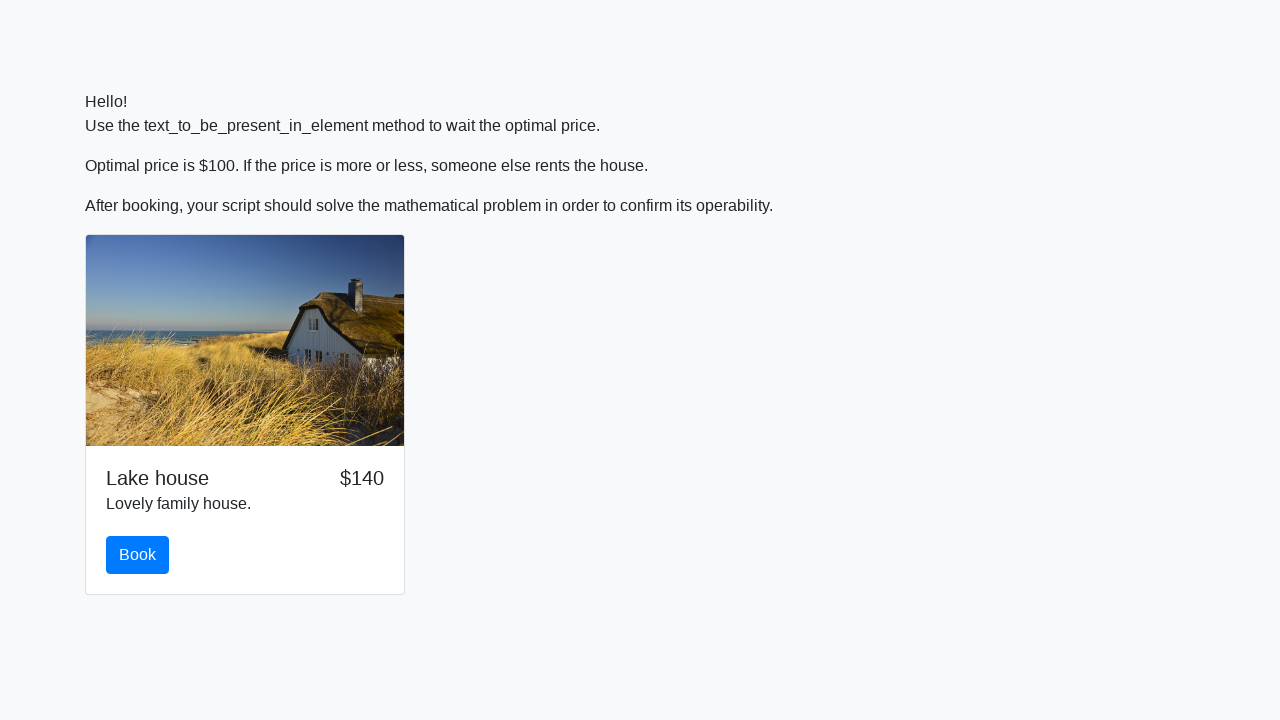